Tests JavaScript alert handling by triggering different types of alerts (simple alert, confirm dialog, and prompt) and interacting with them

Starting URL: https://the-internet.herokuapp.com/javascript_alerts

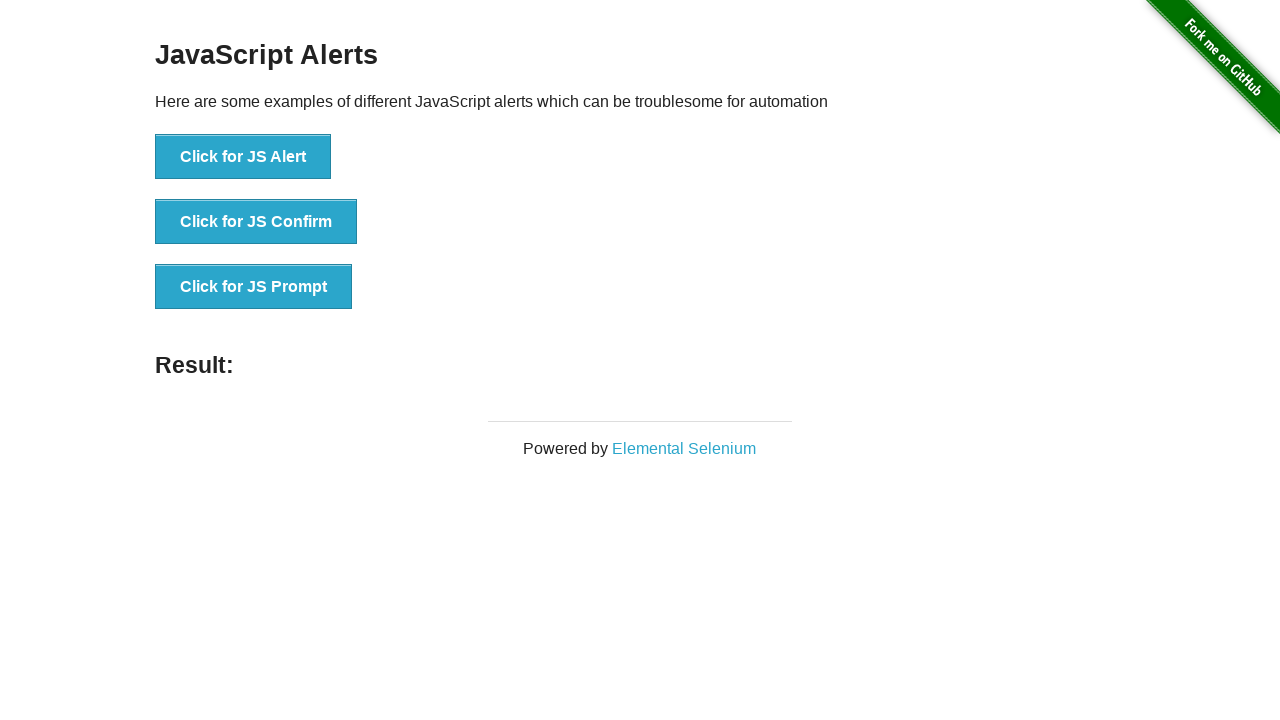

Clicked button to trigger JavaScript alert at (243, 157) on xpath=//button[normalize-space()='Click for JS Alert']
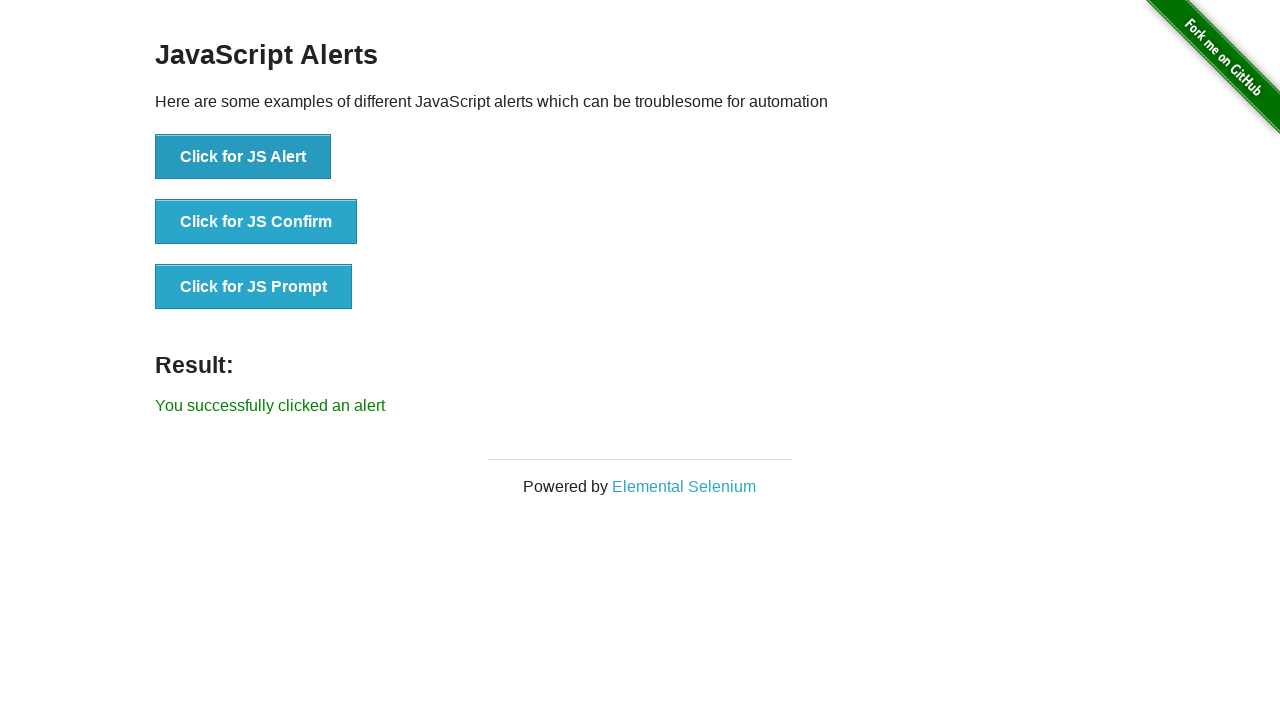

Set up dialog handler to accept alerts
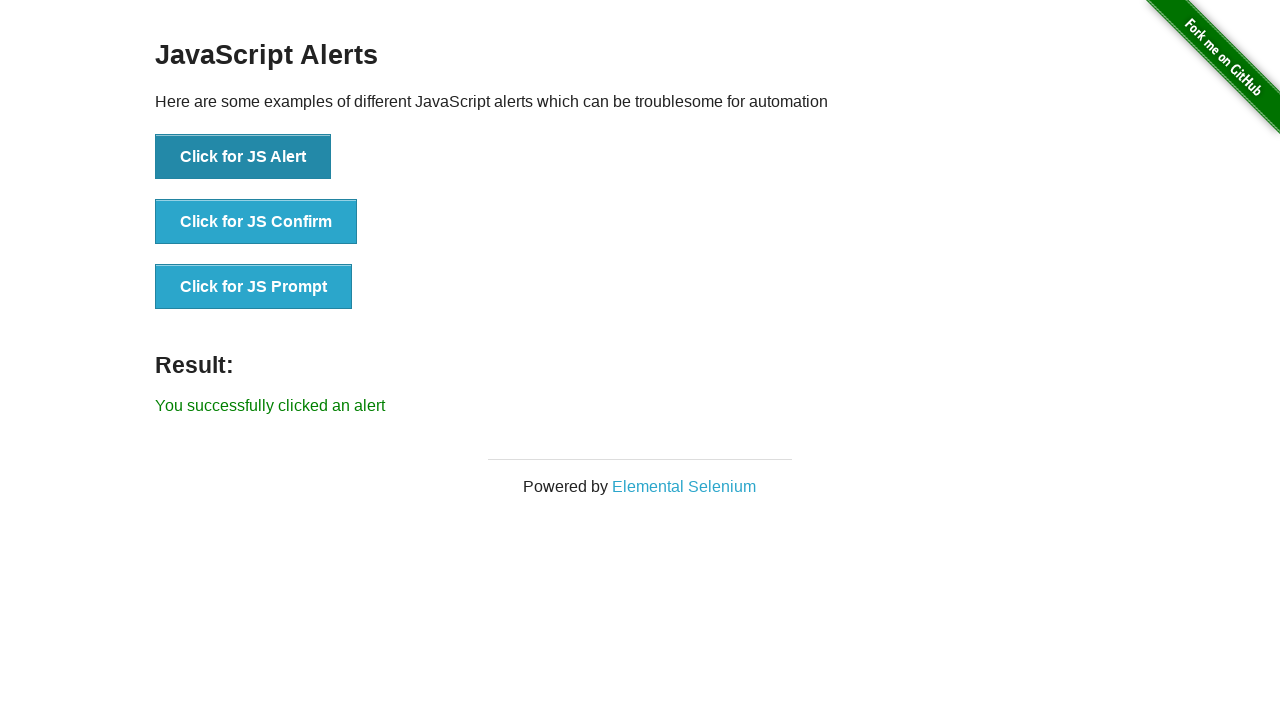

Waited for alert to be processed
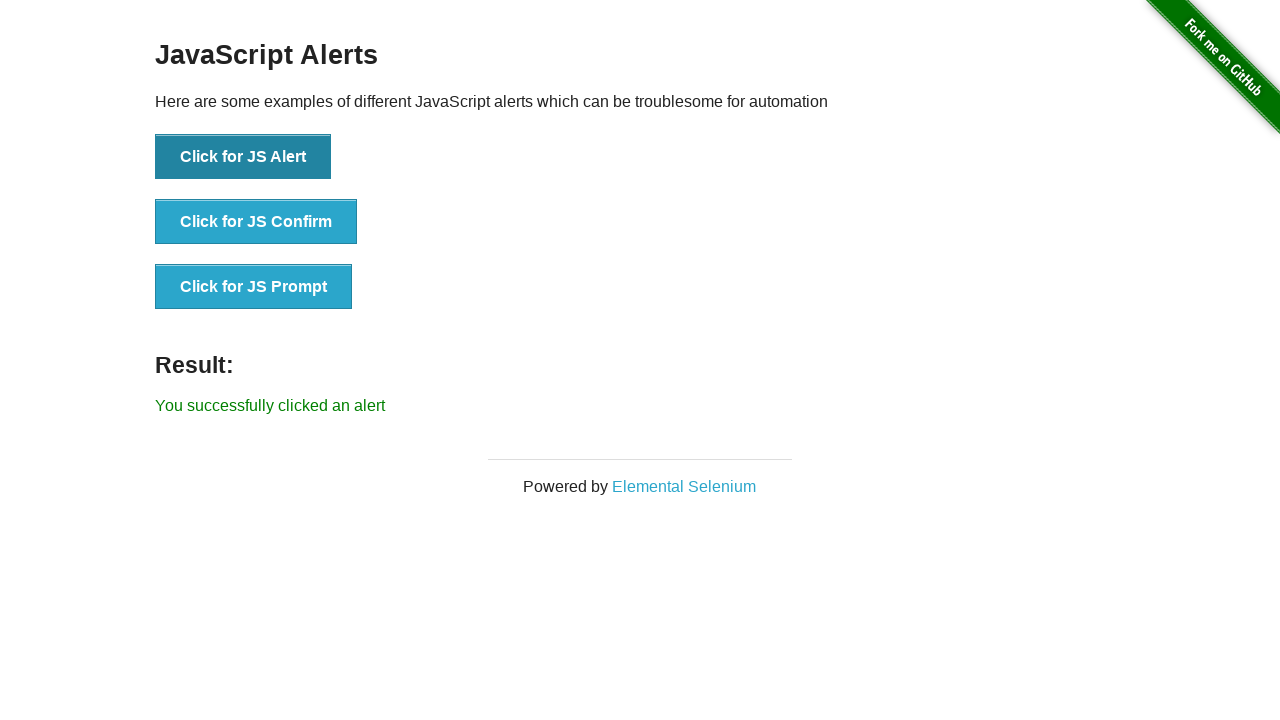

Clicked button to trigger JavaScript confirm dialog at (256, 222) on xpath=//button[normalize-space()='Click for JS Confirm']
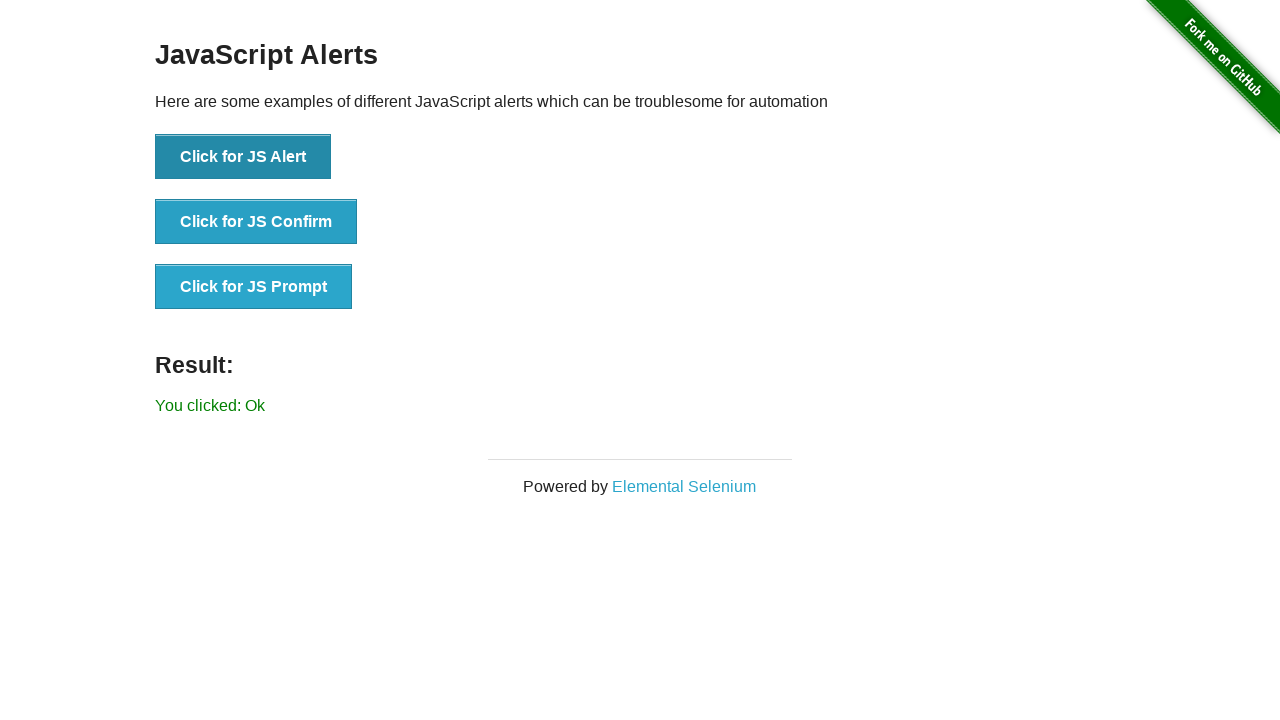

Set up dialog handler to dismiss confirm dialog
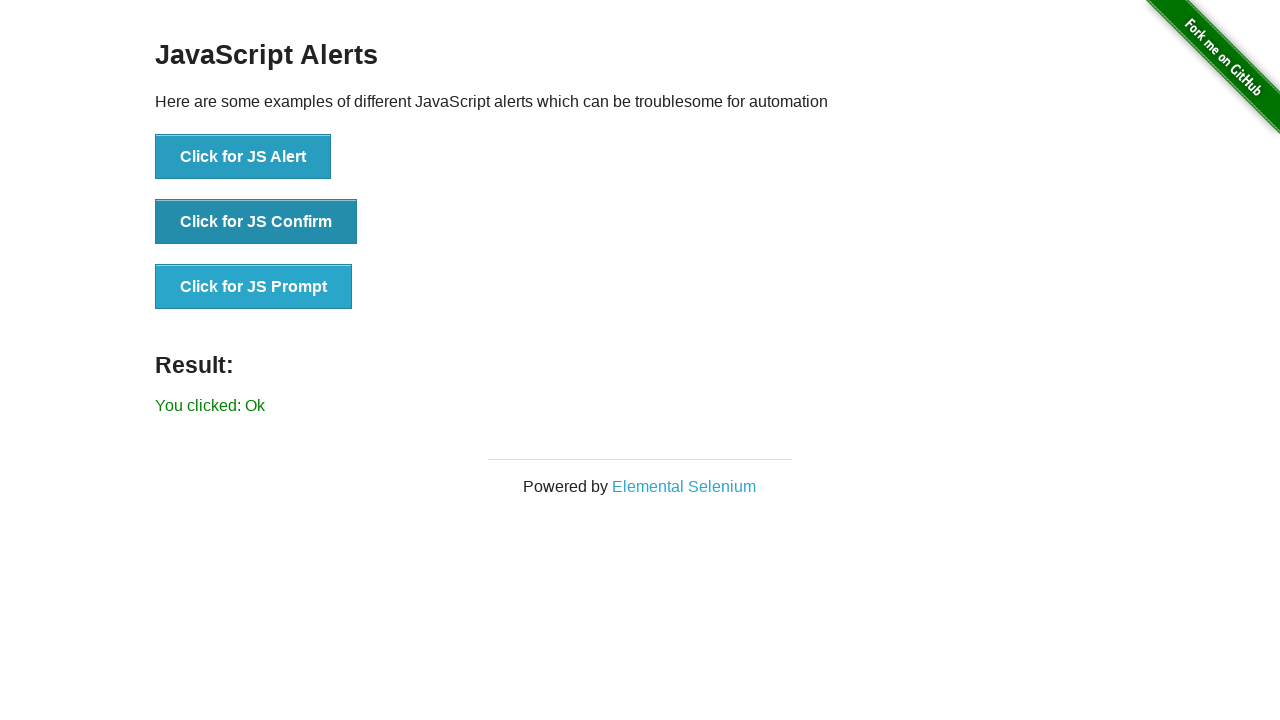

Waited for confirm dialog to be processed
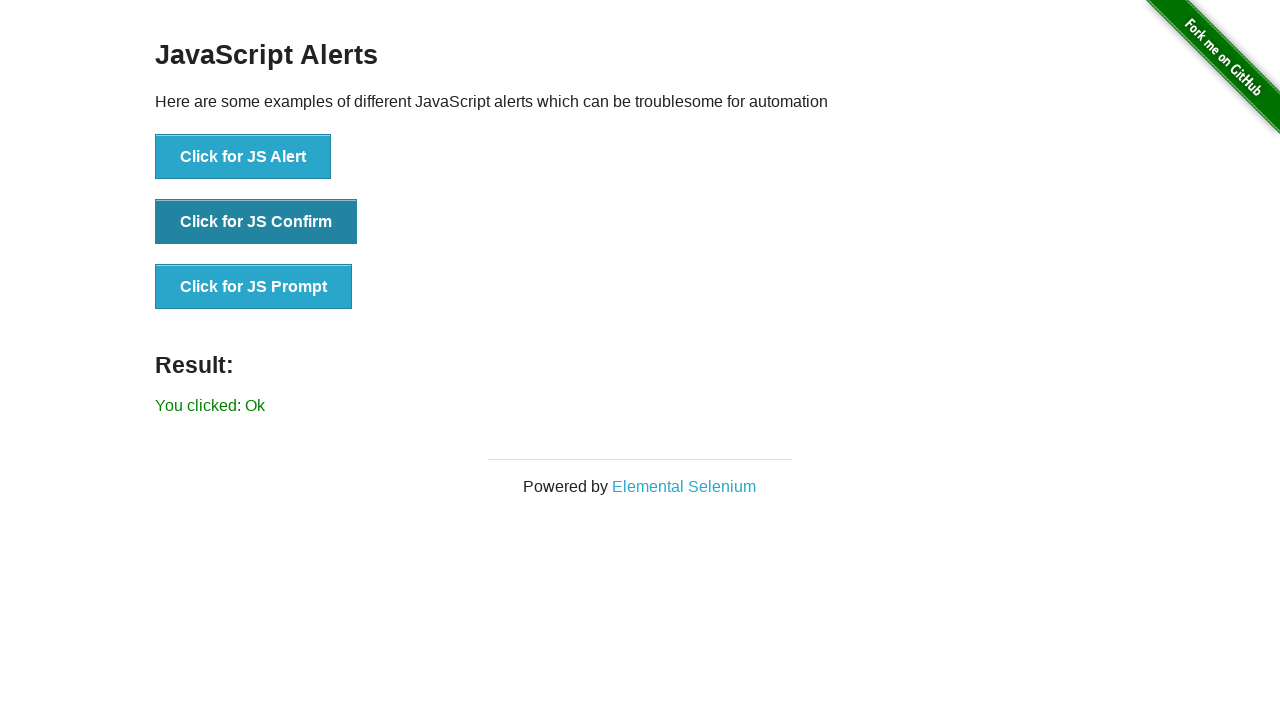

Clicked button to trigger JavaScript prompt dialog at (254, 287) on xpath=//button[normalize-space()='Click for JS Prompt']
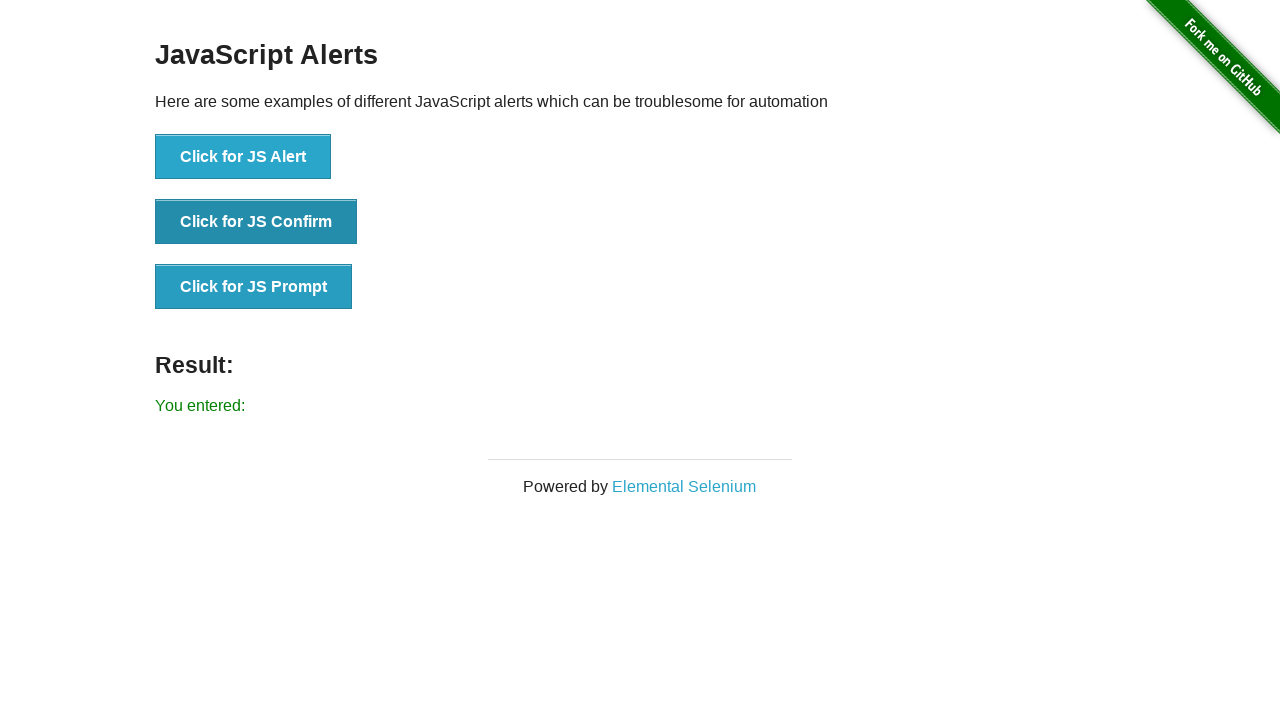

Set up dialog handler to dismiss prompt dialog
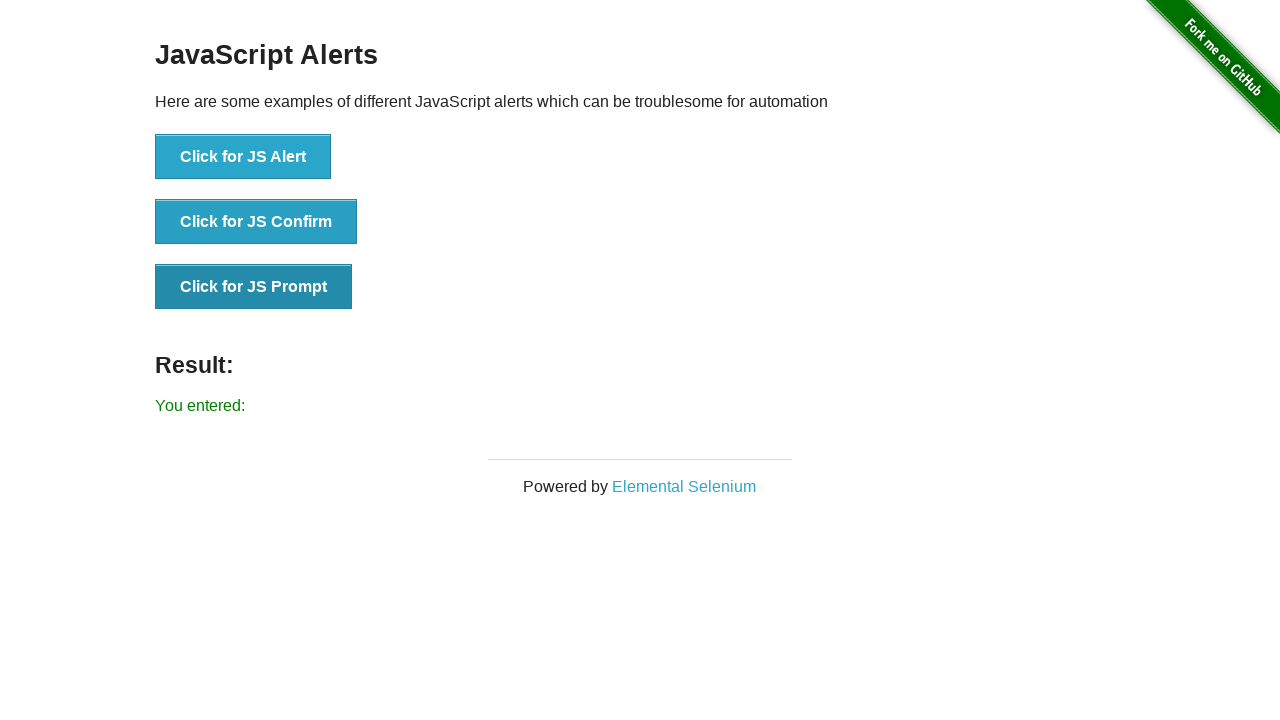

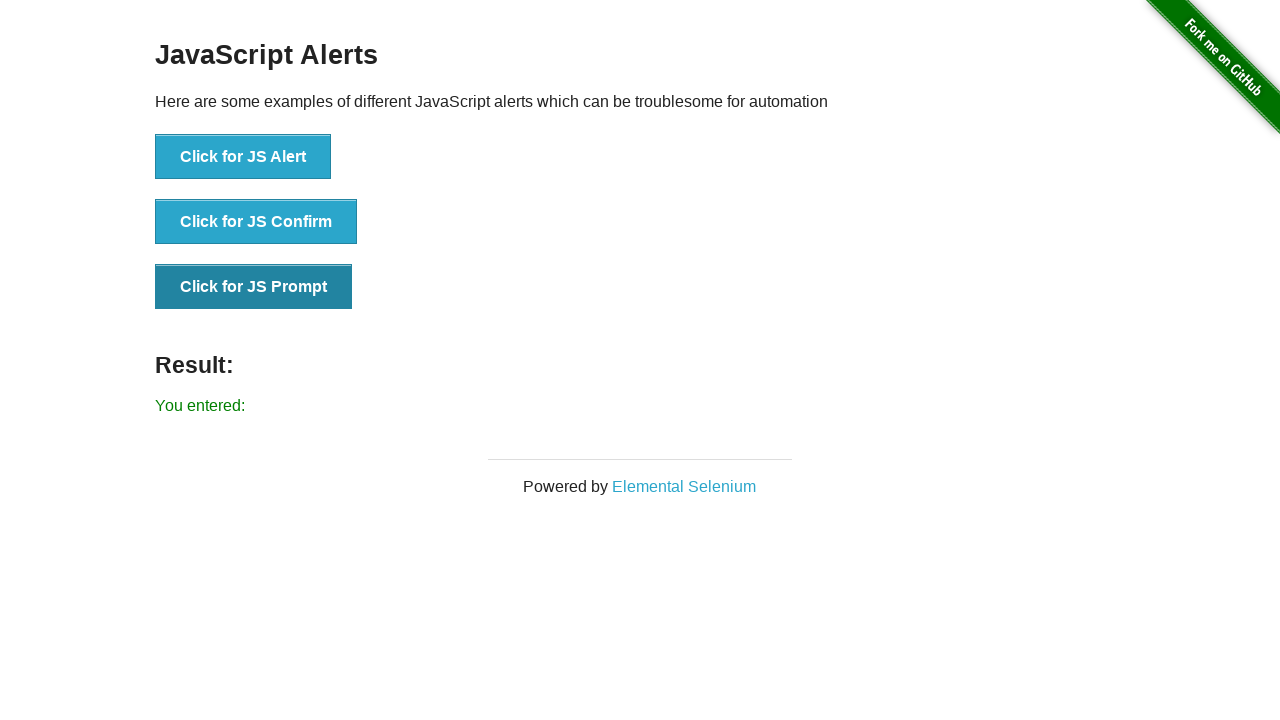